Navigates to Ajou University portal and clicks through restaurant menu buttons (기숙사식당 and 교직원식당) to view the daily menu content for each restaurant.

Starting URL: https://portal.ajou.ac.kr/main.do

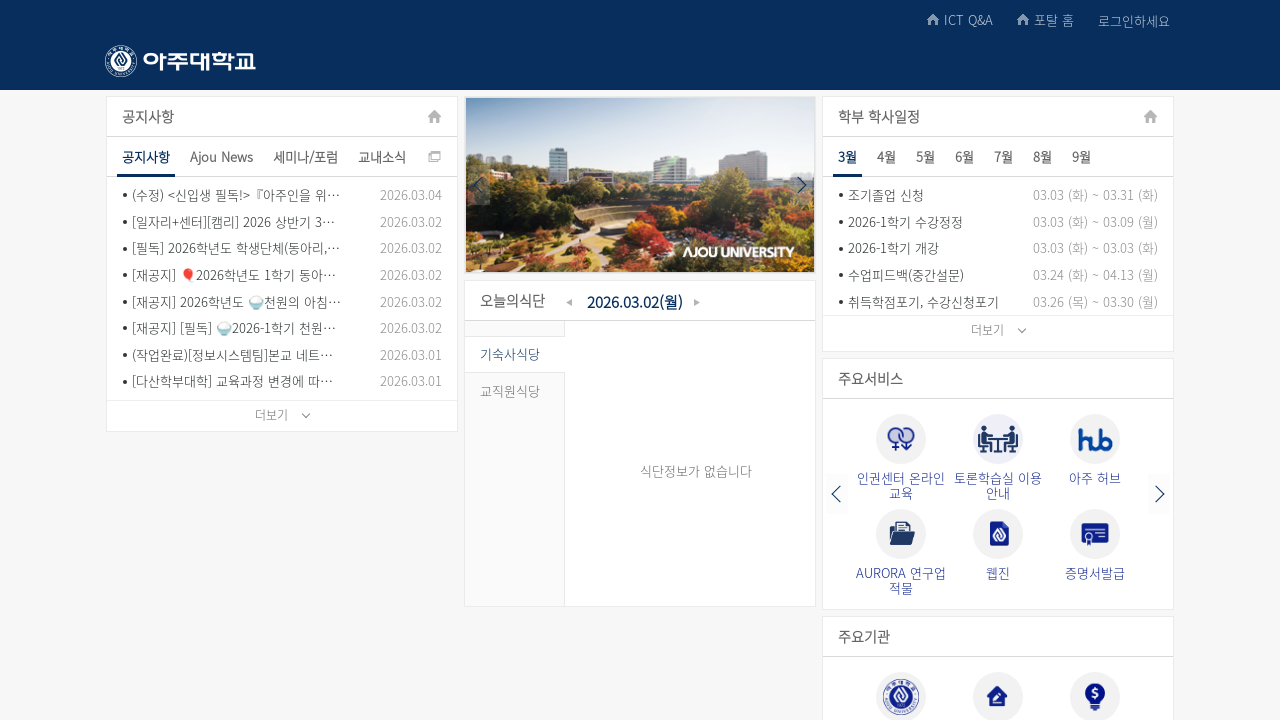

Clicked on restaurant button '기숙사식당' at (515, 355) on //em[text()='기숙사식당']
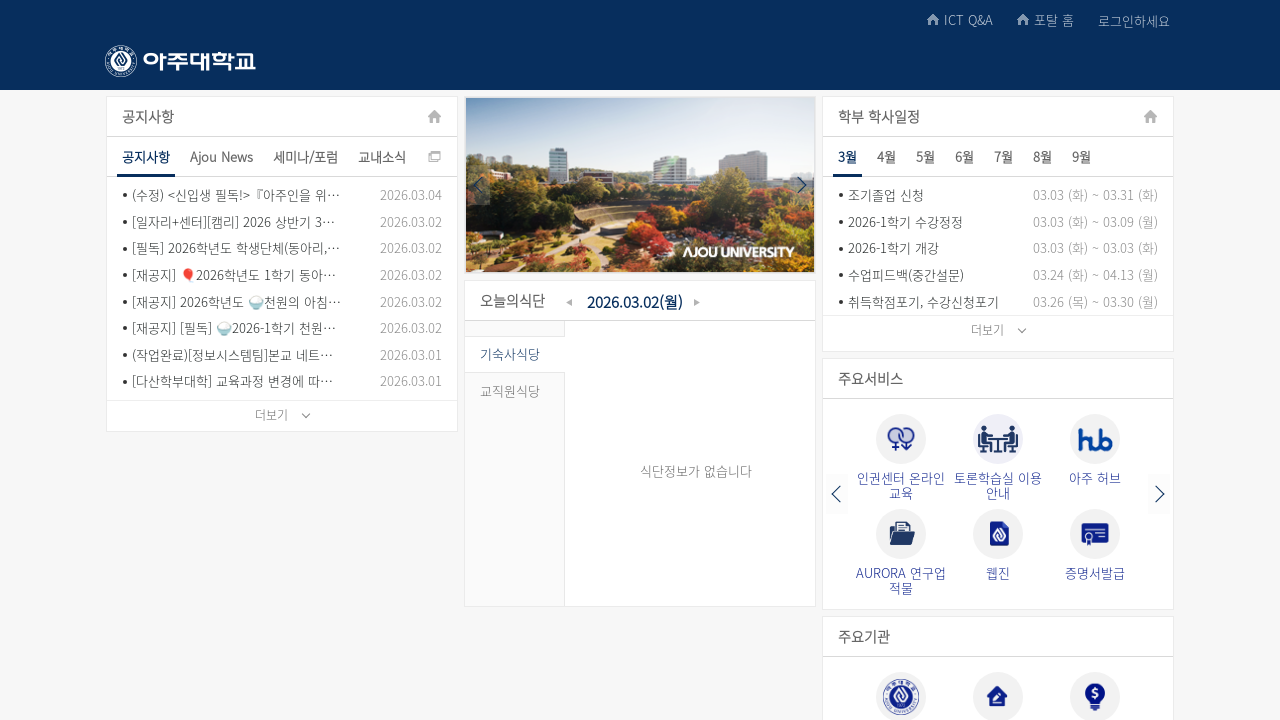

Menu content loaded for '기숙사식당'
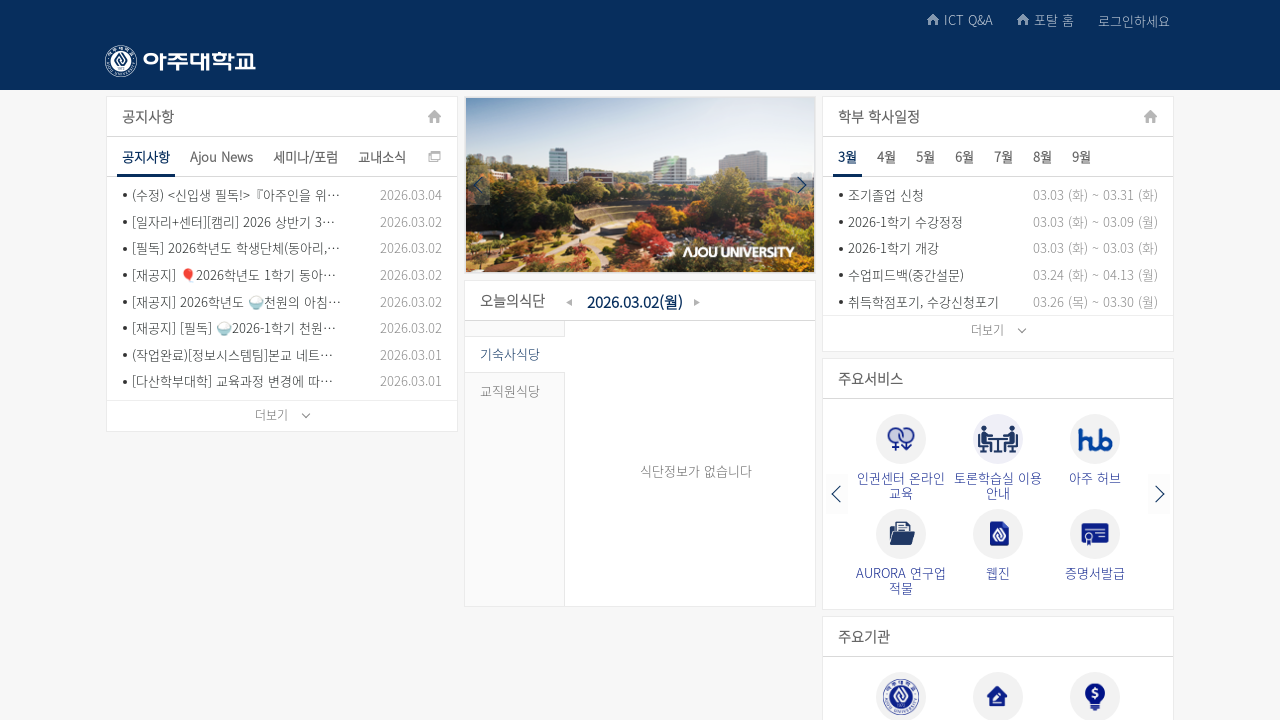

Waited for content to fully render for '기숙사식당'
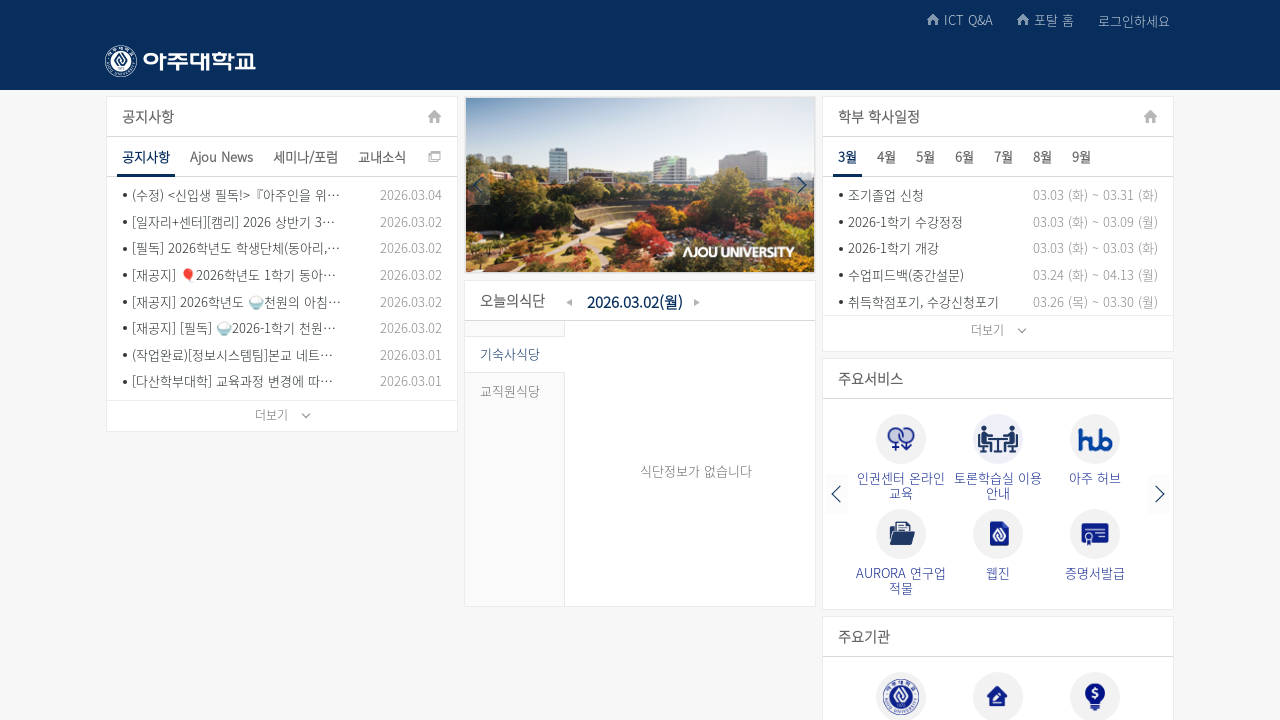

Clicked on restaurant button '교직원식당' at (515, 391) on //em[text()='교직원식당']
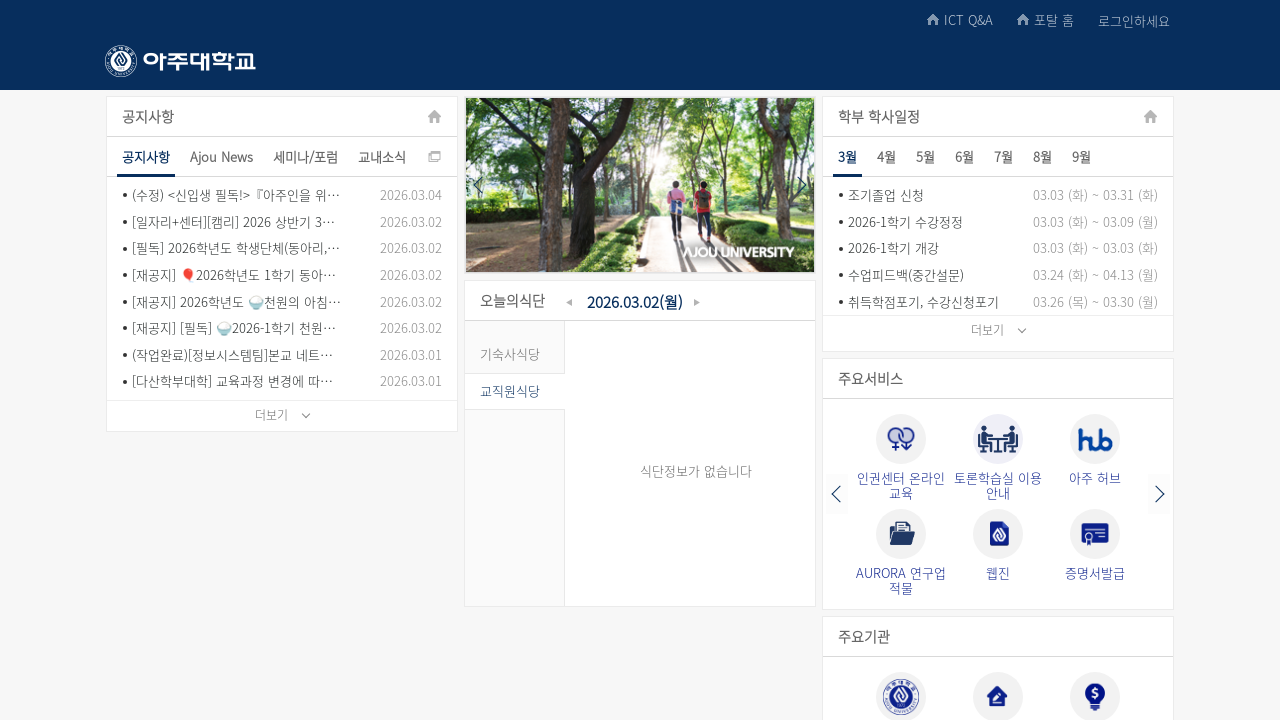

Menu content loaded for '교직원식당'
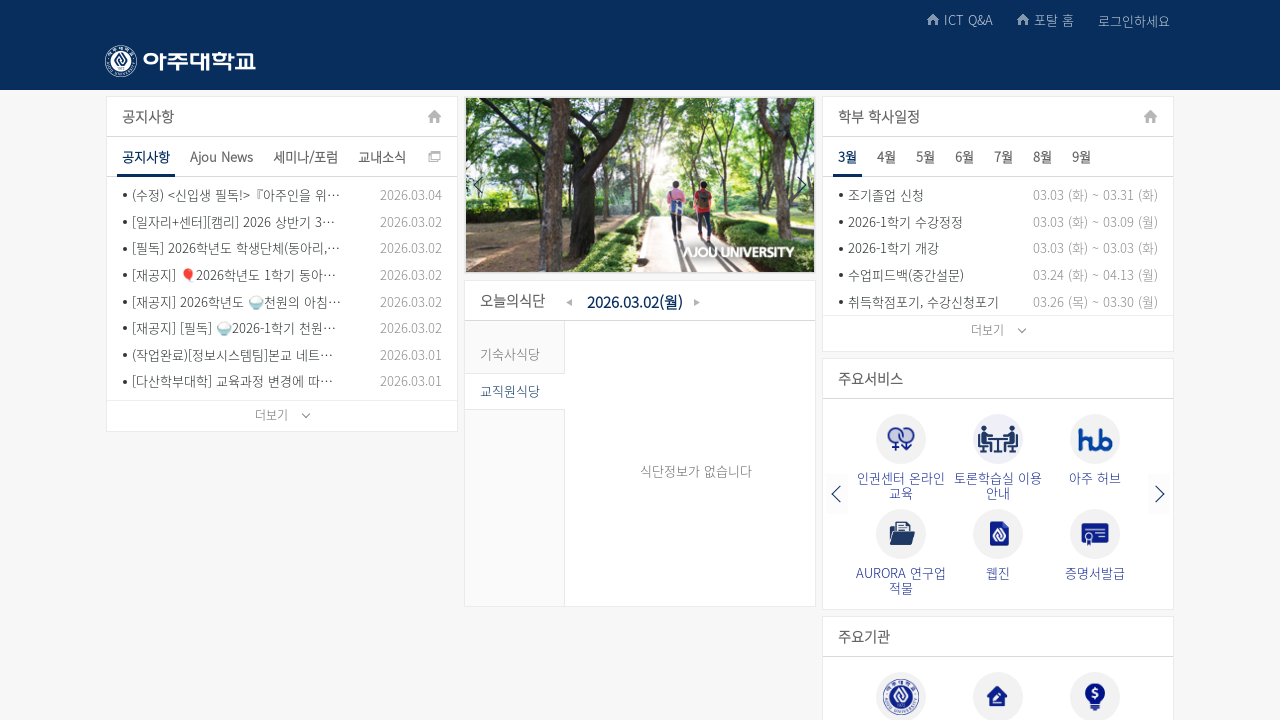

Waited for content to fully render for '교직원식당'
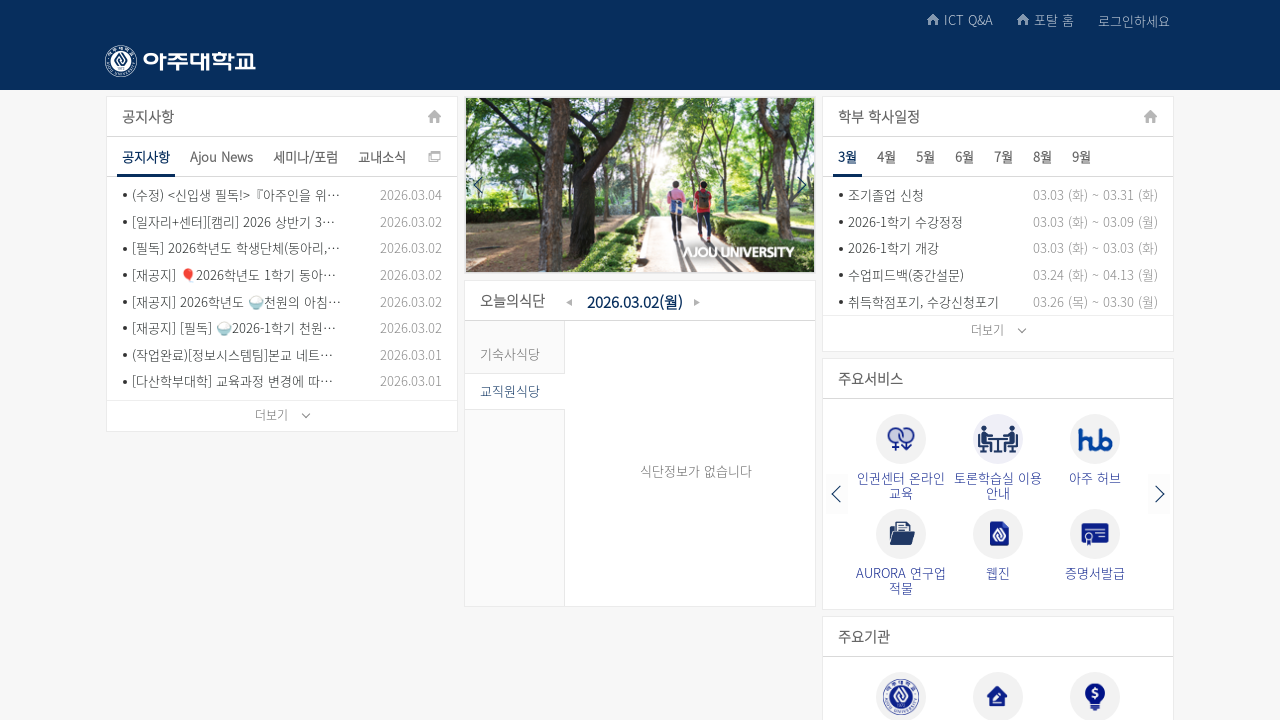

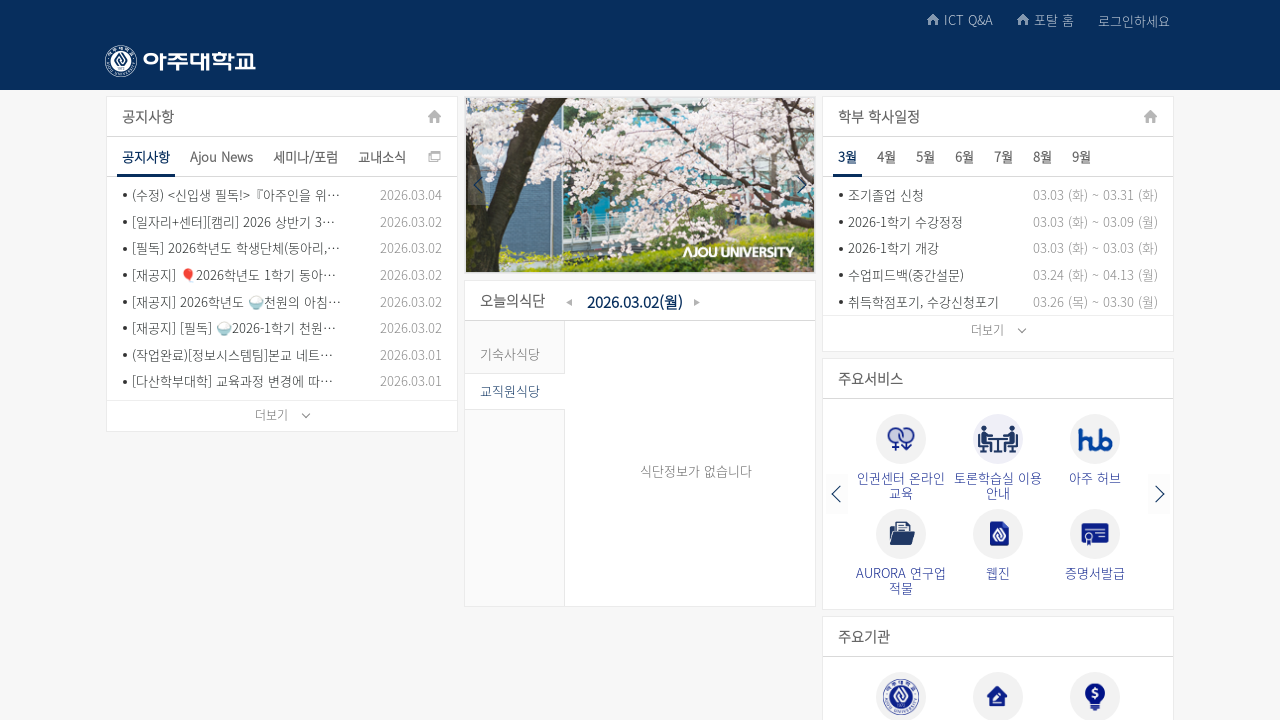